Navigates to the ChromeDriver documentation page

Starting URL: https://chromedriver.chromium.org/

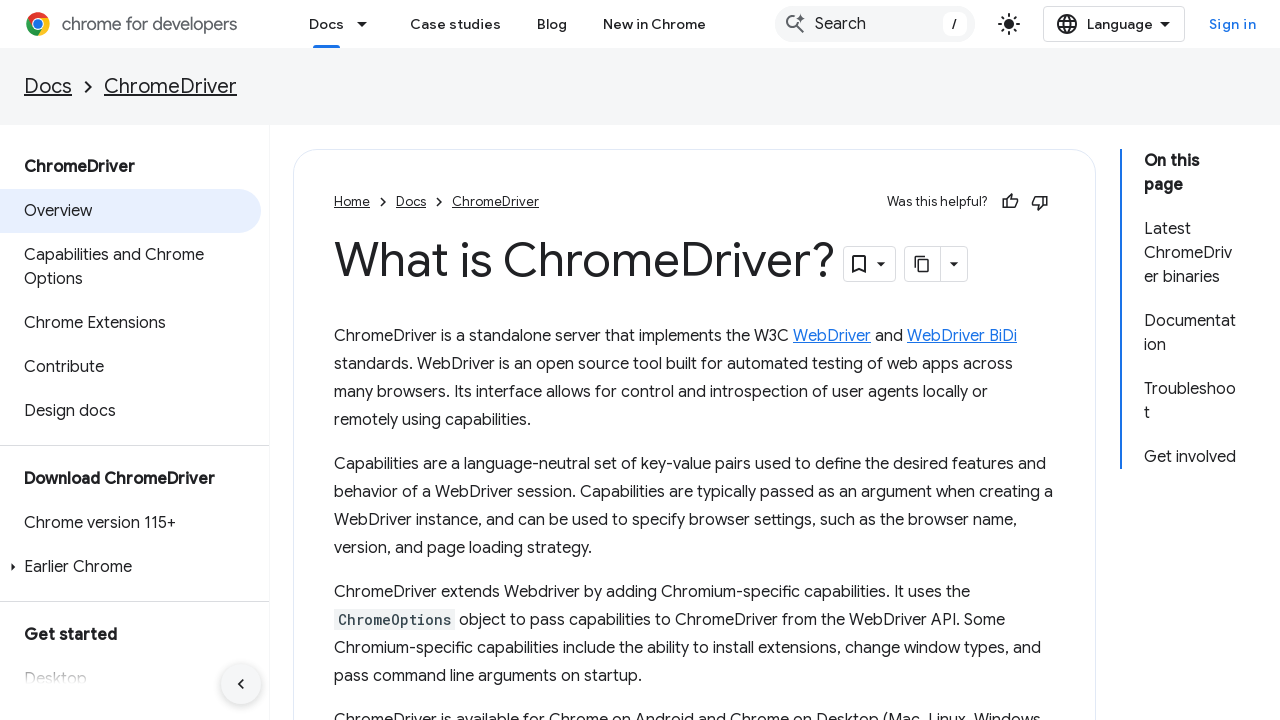

Navigated to ChromeDriver documentation page at https://chromedriver.chromium.org/
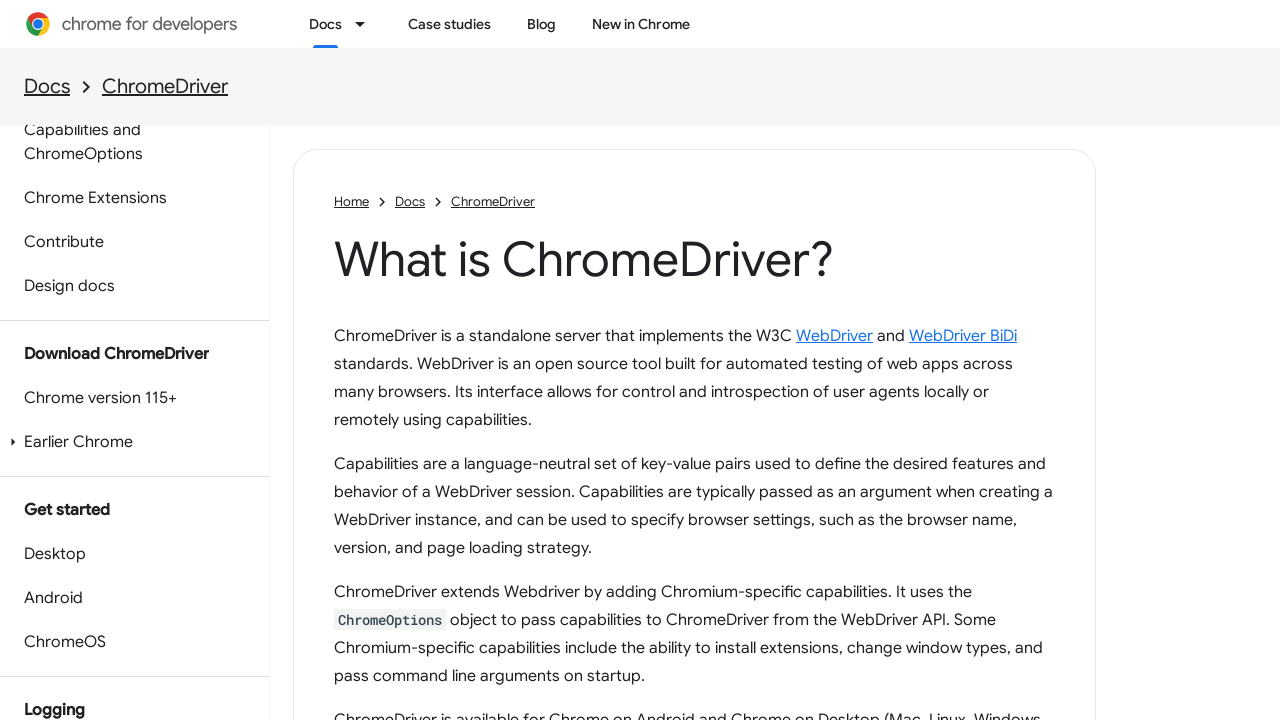

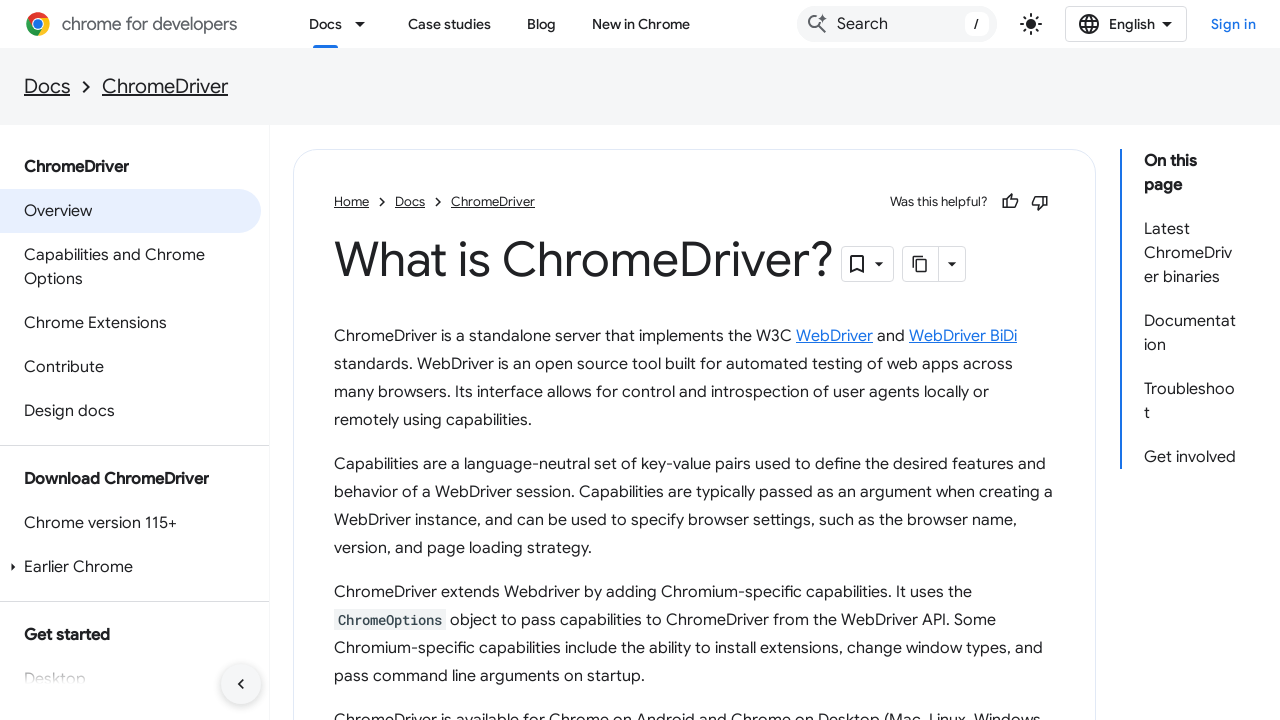